Tests entering numbers into the number input field and verifies the value is correctly displayed

Starting URL: https://the-internet.herokuapp.com/inputs

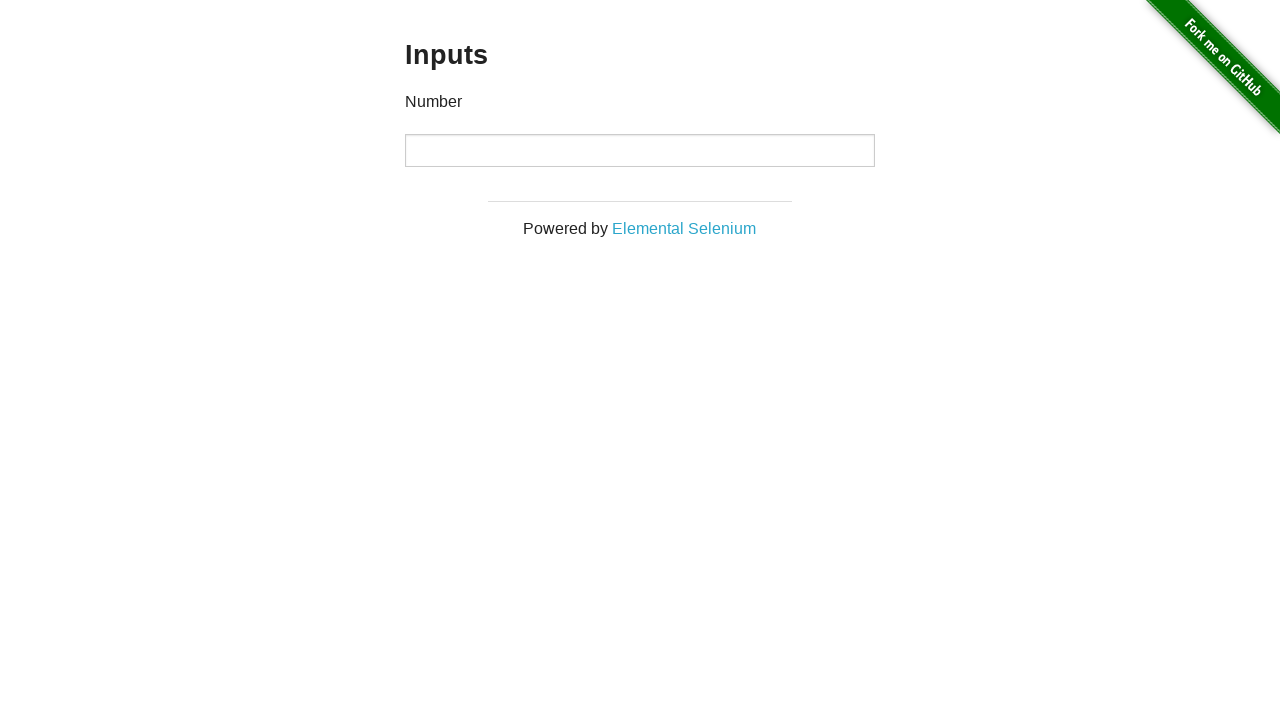

Filled number input field with '12345' on input[type='number']
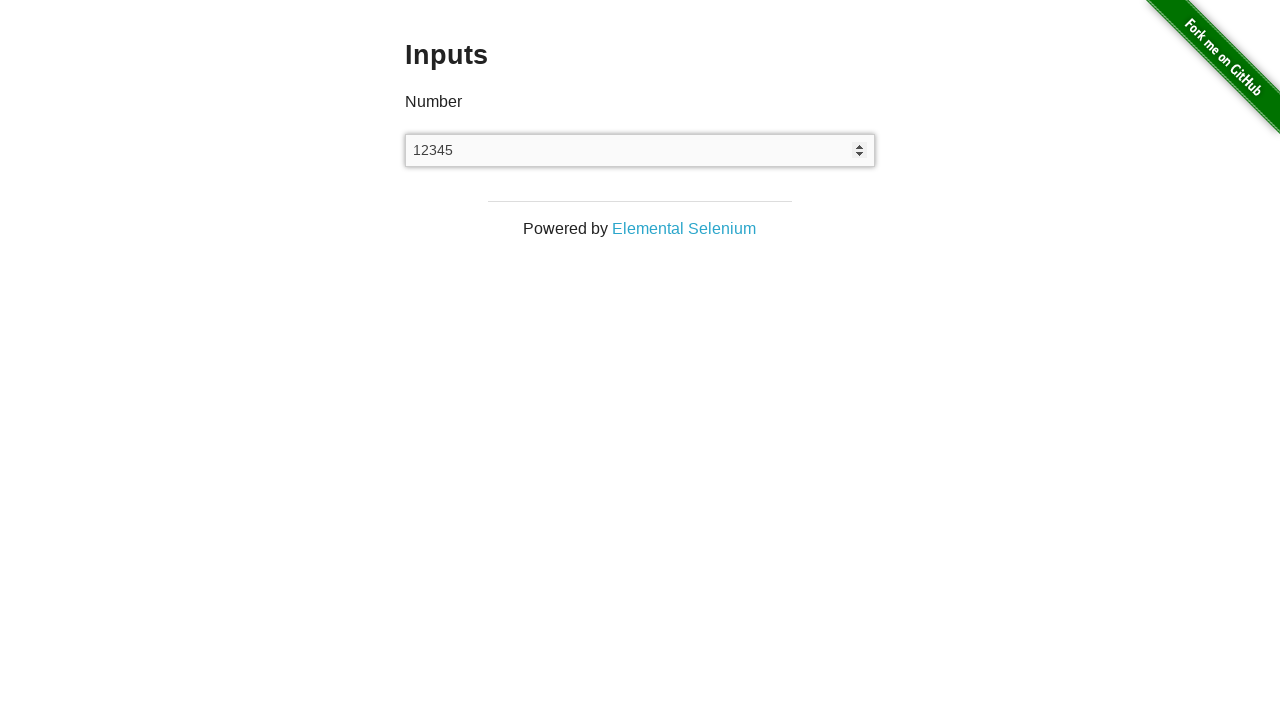

Verified that number input field contains the correct value '12345'
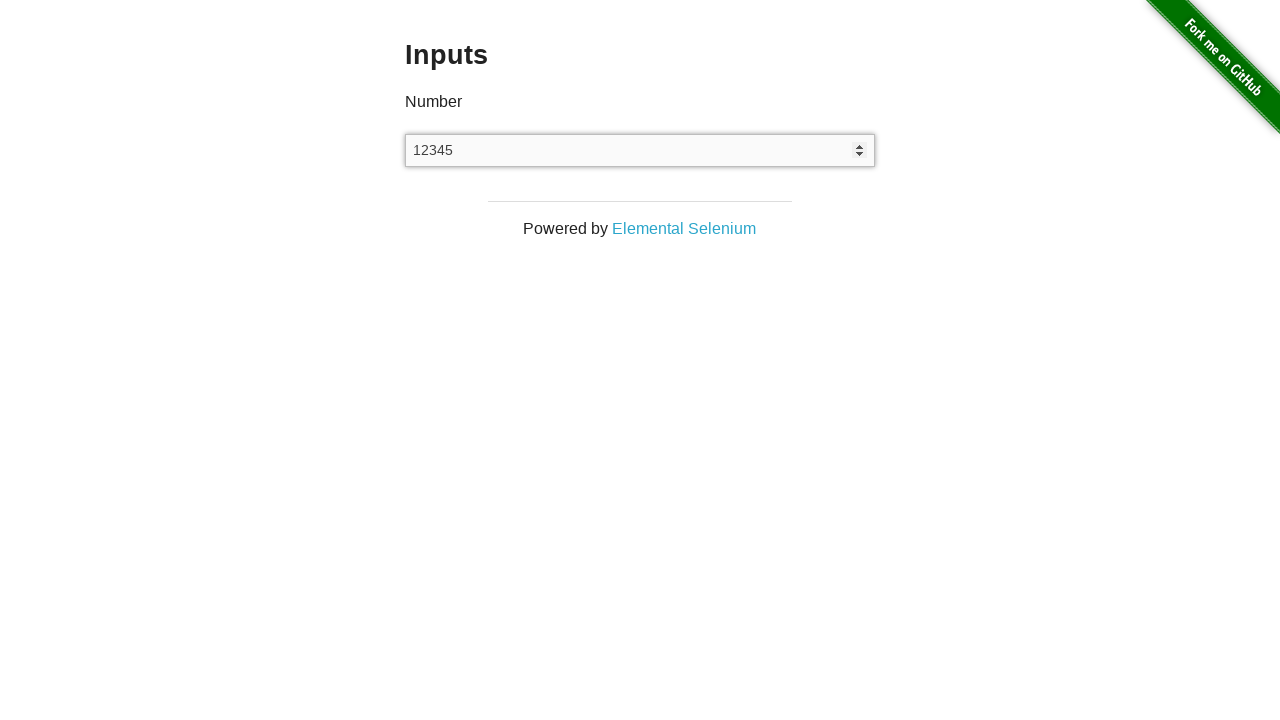

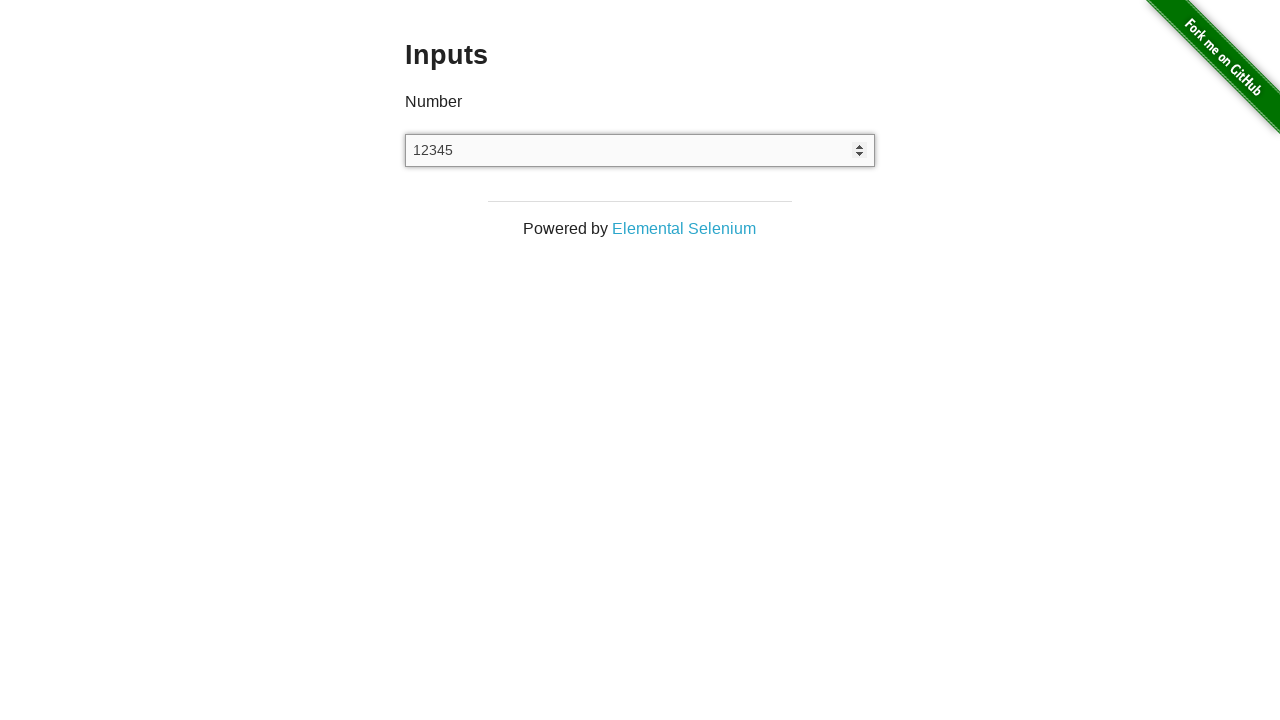